Tests page scrolling functionality by executing JavaScript scroll commands to scroll down and up on the ixigo travel website

Starting URL: https://www.ixigo.com/

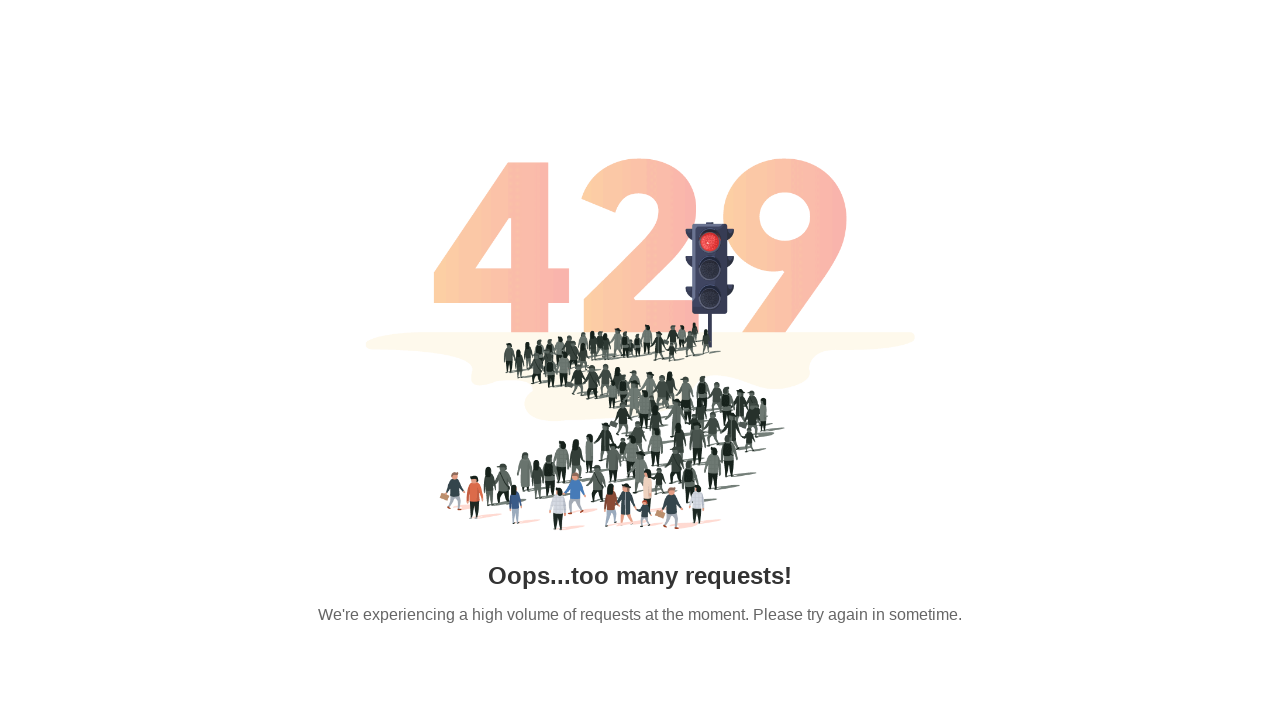

Scrolled down by 800 pixels on ixigo travel website
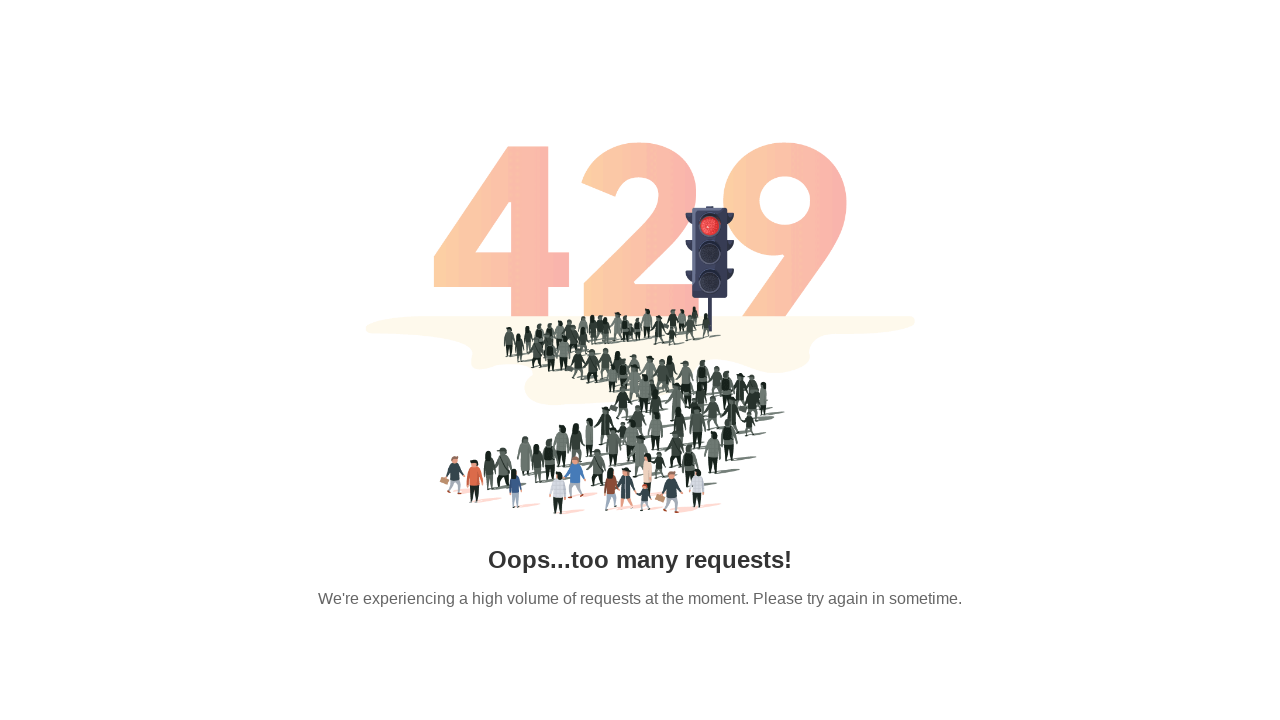

Waited for scroll to complete
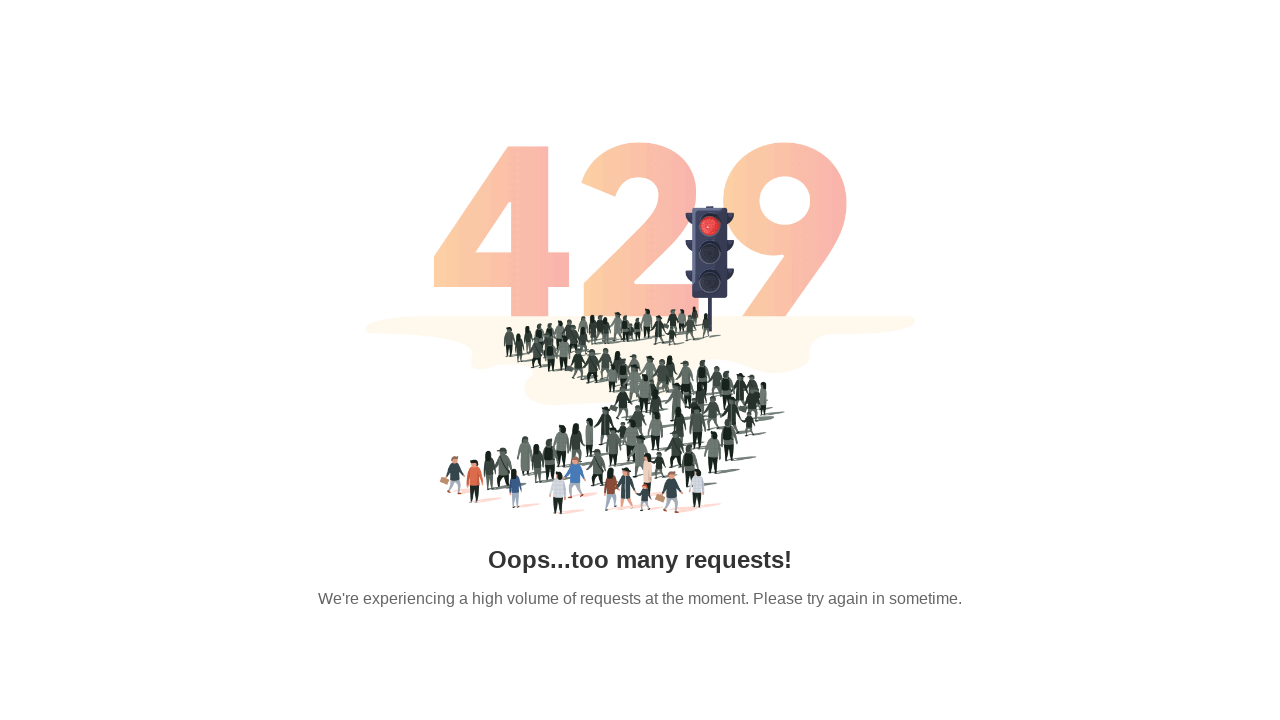

Scrolled down further by 800 pixels
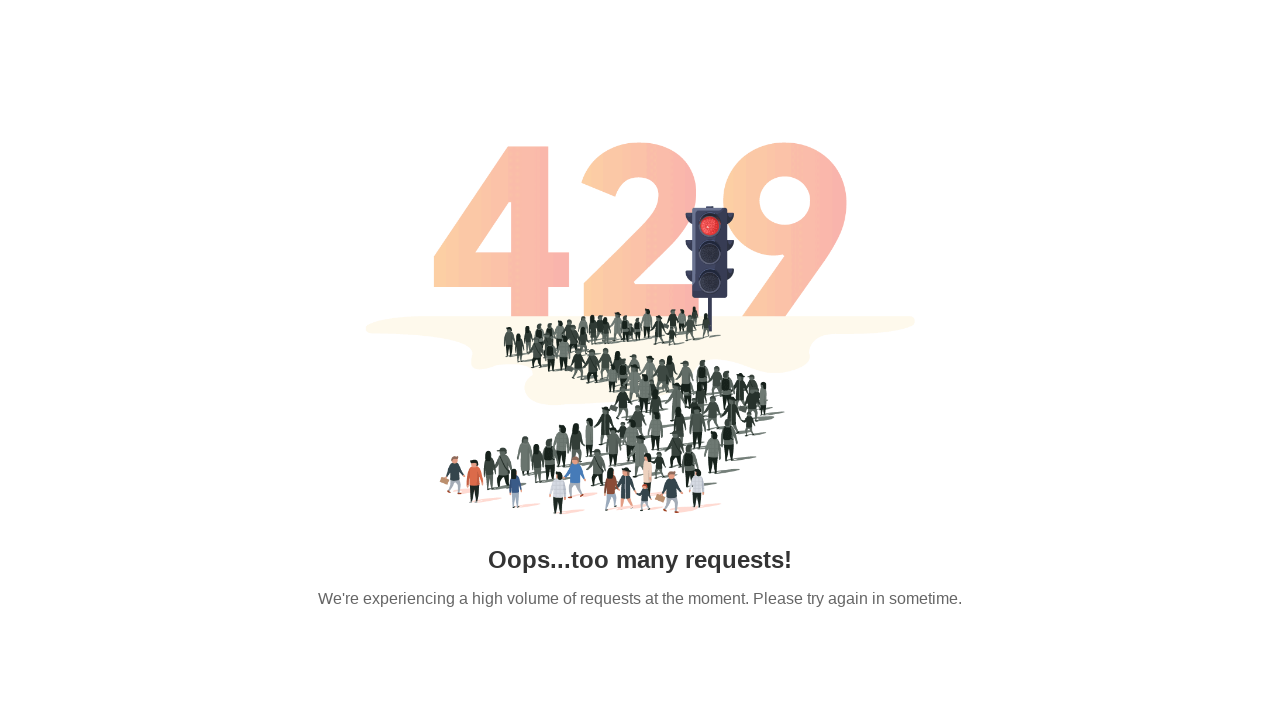

Waited for scroll to complete
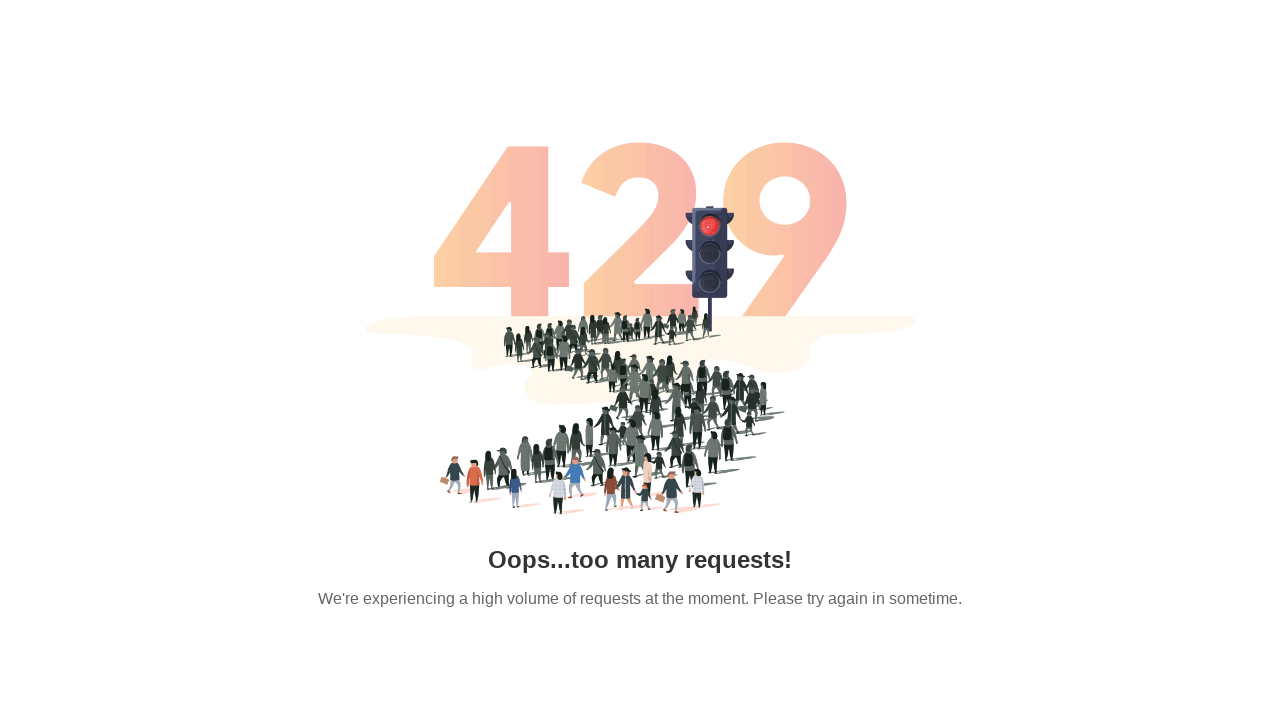

Scrolled up and adjusted position by 90 pixels horizontally and -190 pixels vertically
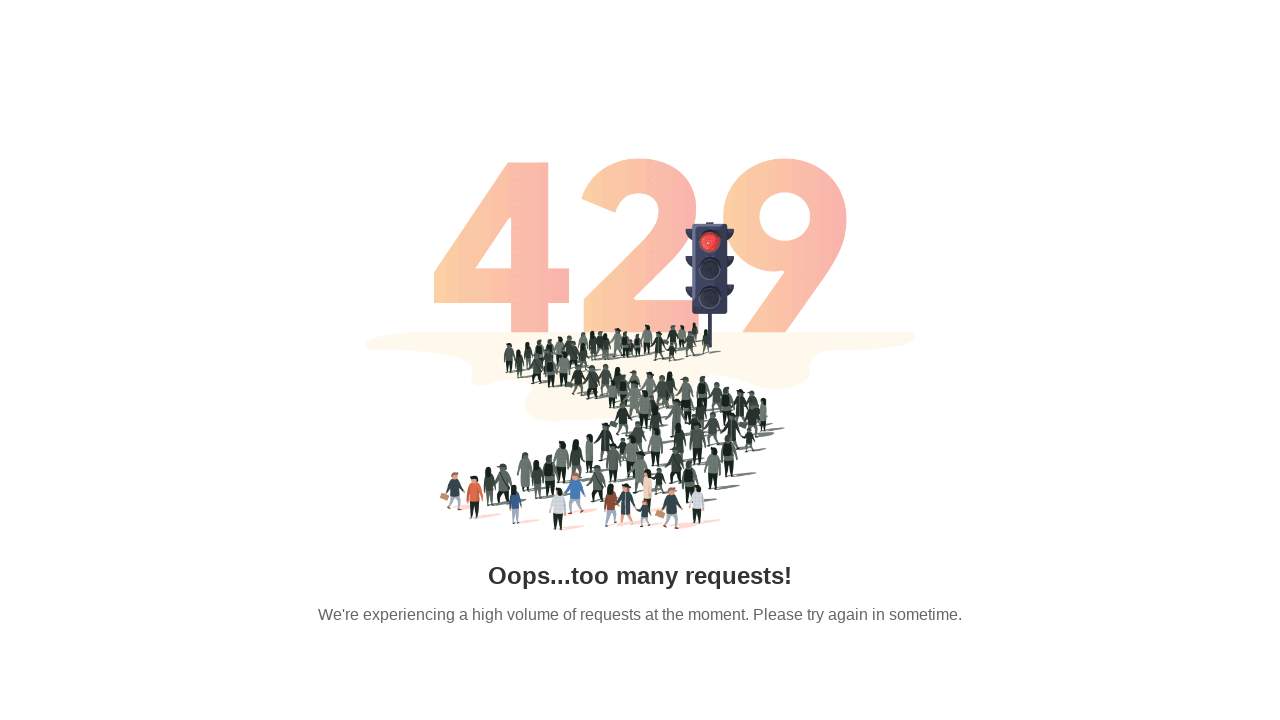

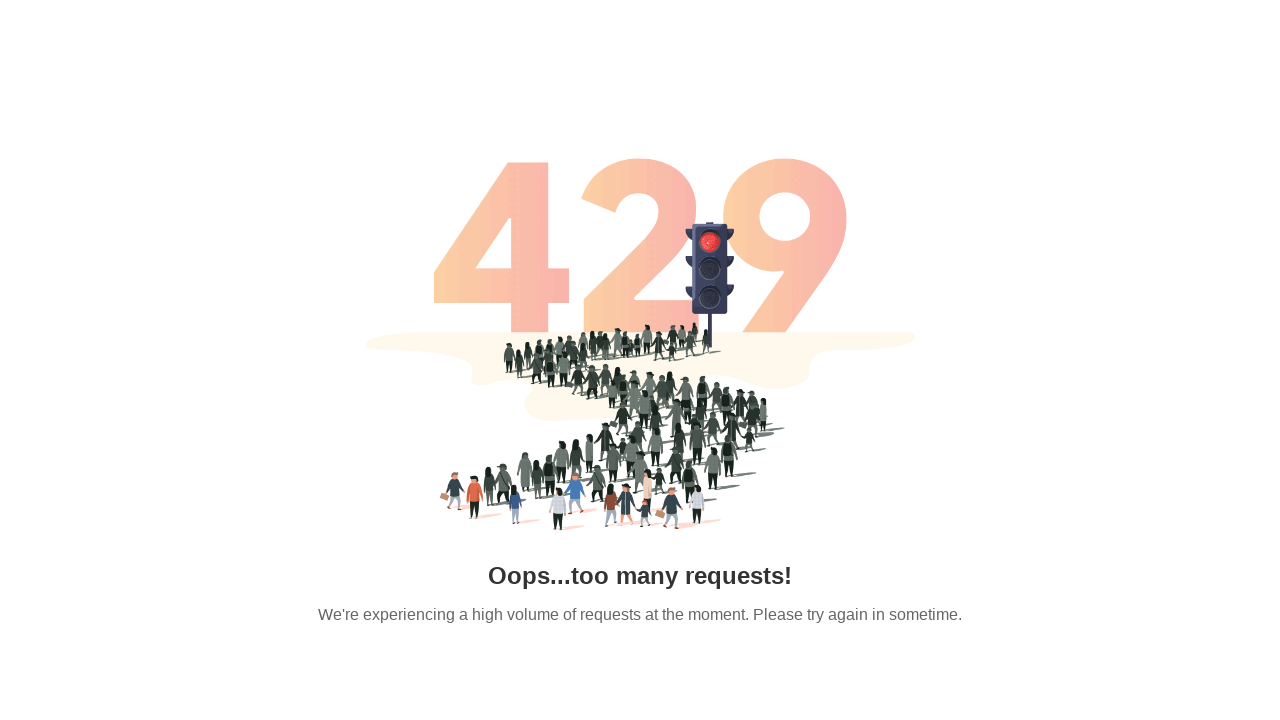